Tests the registration form on ToolsQA by filling out personal details including name, email, mobile, country, city, message and submitting the form

Starting URL: https://www.toolsqa.com/selenium-training/

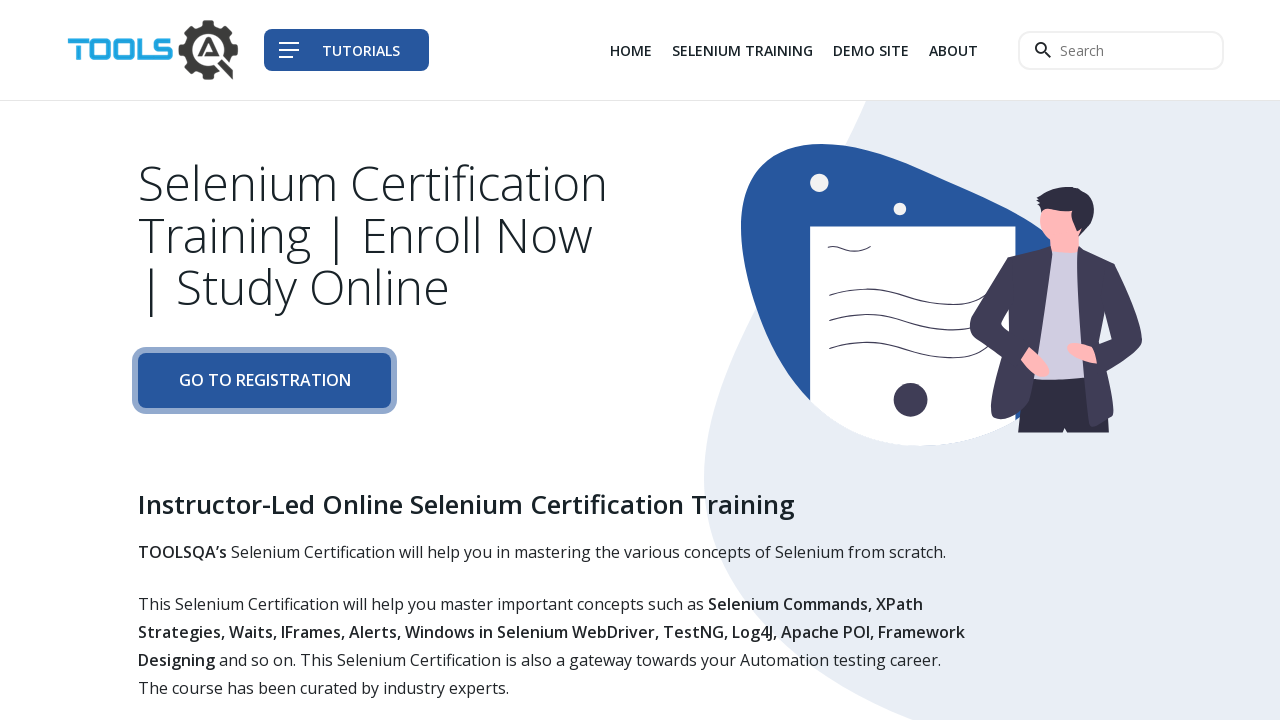

Clicked 'Go To Registration' link at (264, 381) on text='Go To Registration '
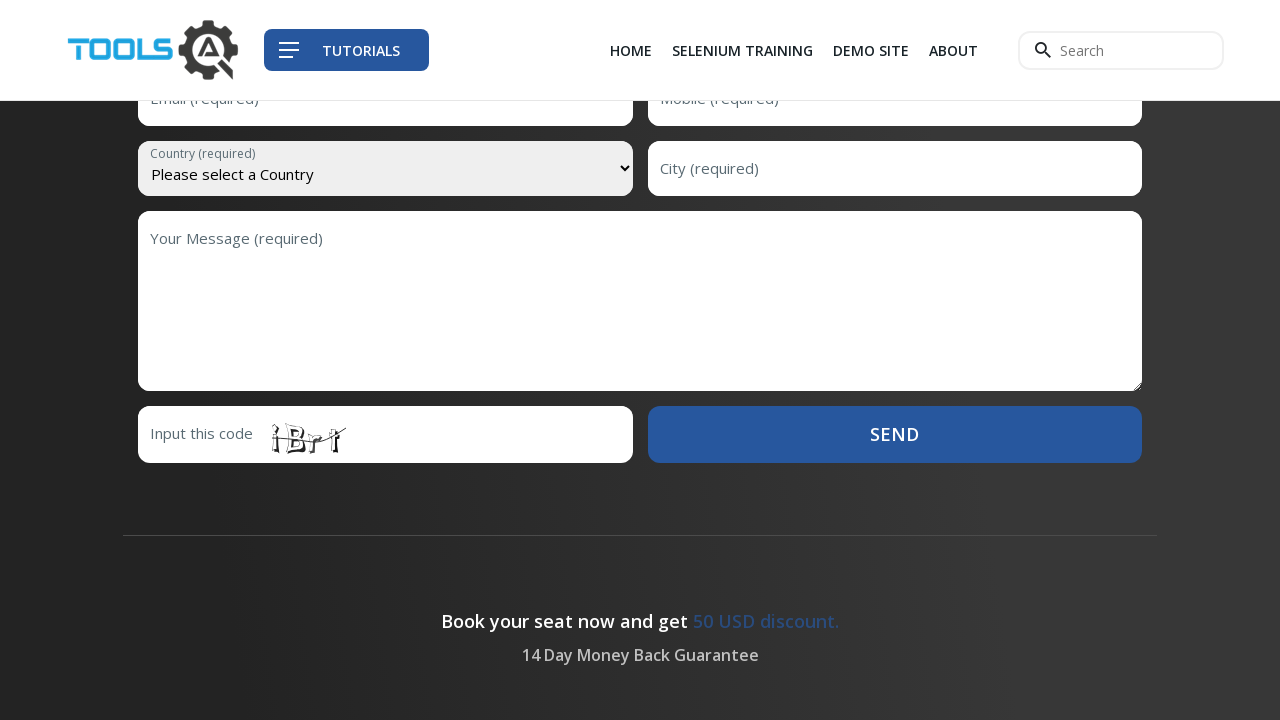

Filled first name field with 'Rani' on #first-name
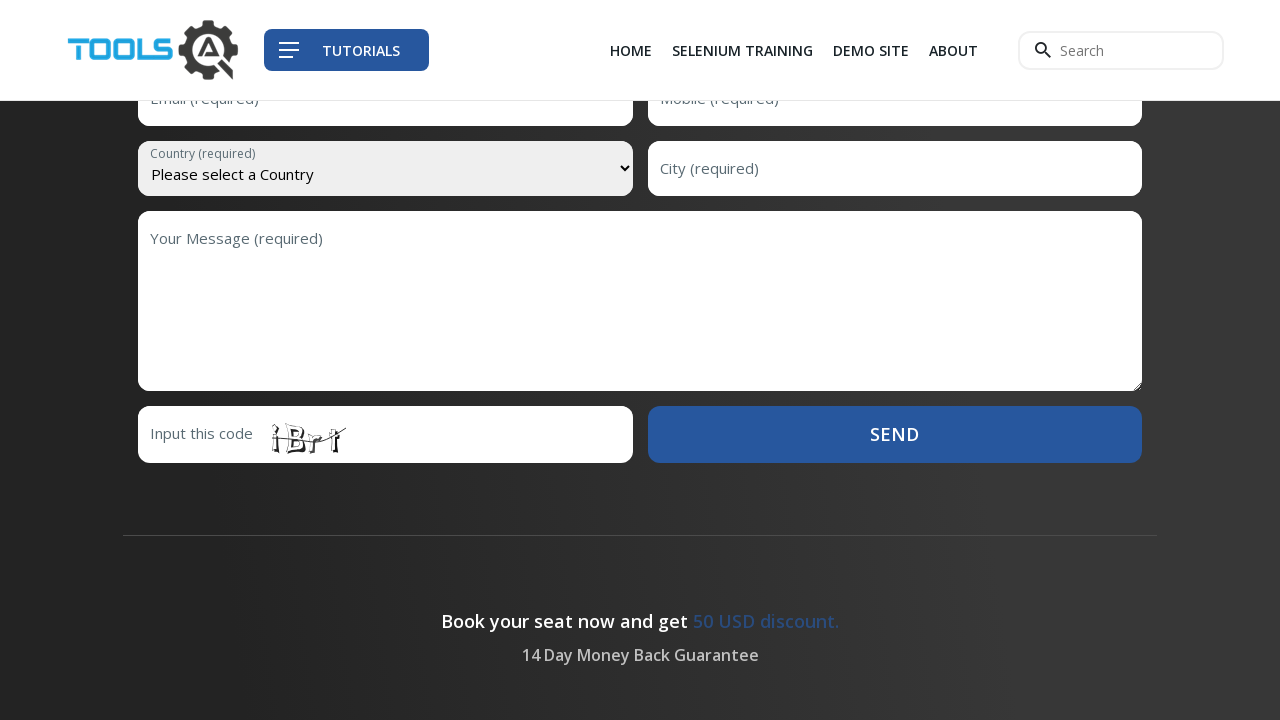

Filled last name field with 'agrawal' on #last-name
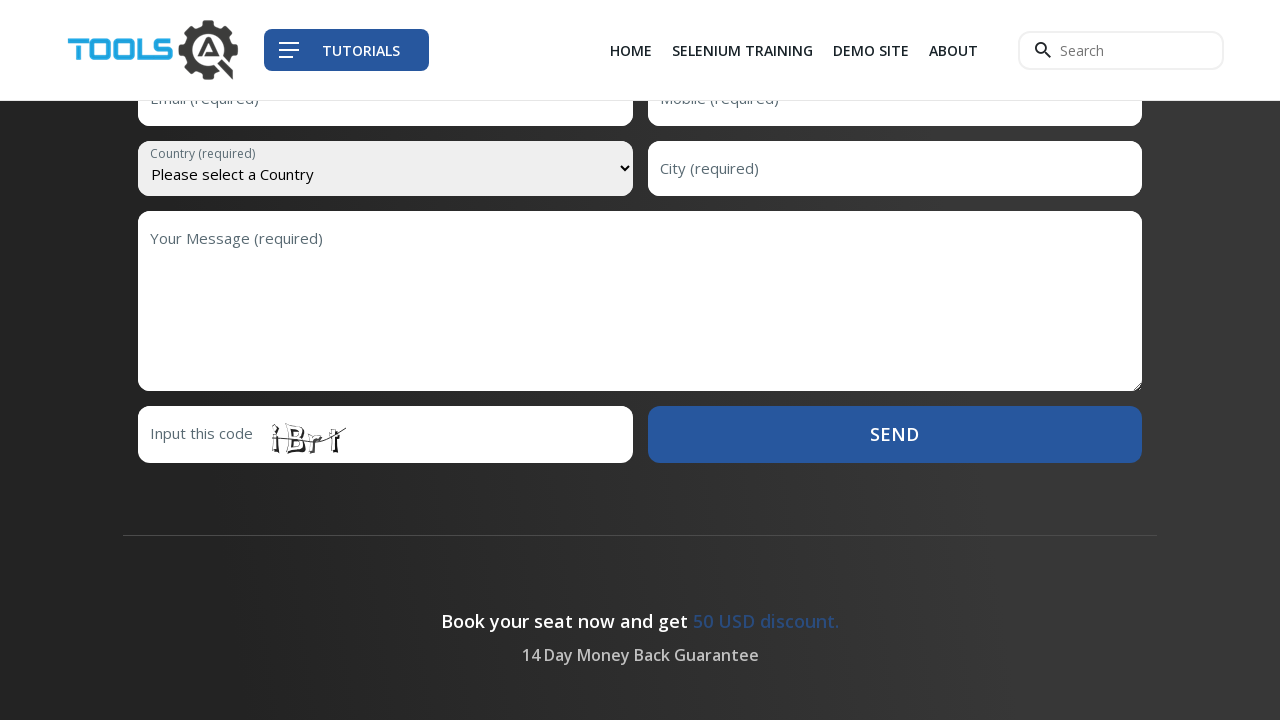

Filled email field with 'Rani@gmail.com' on #email
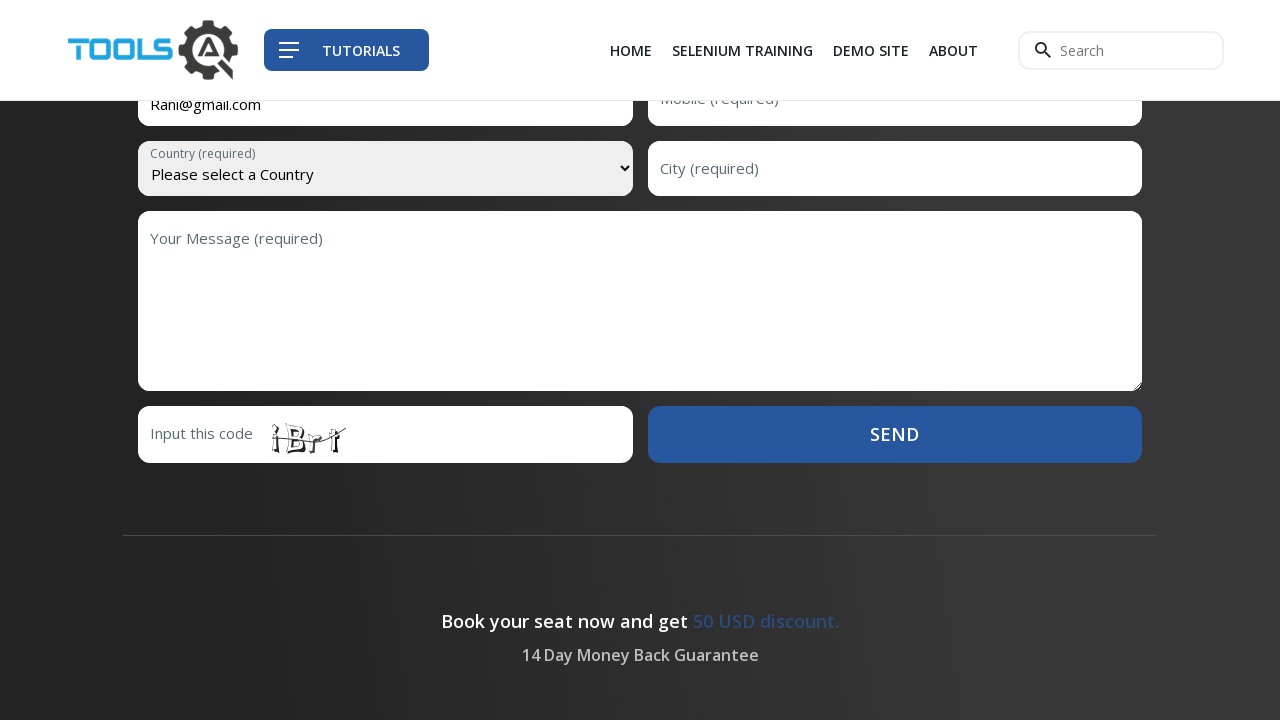

Filled mobile number field with '7584658759' on #mobile
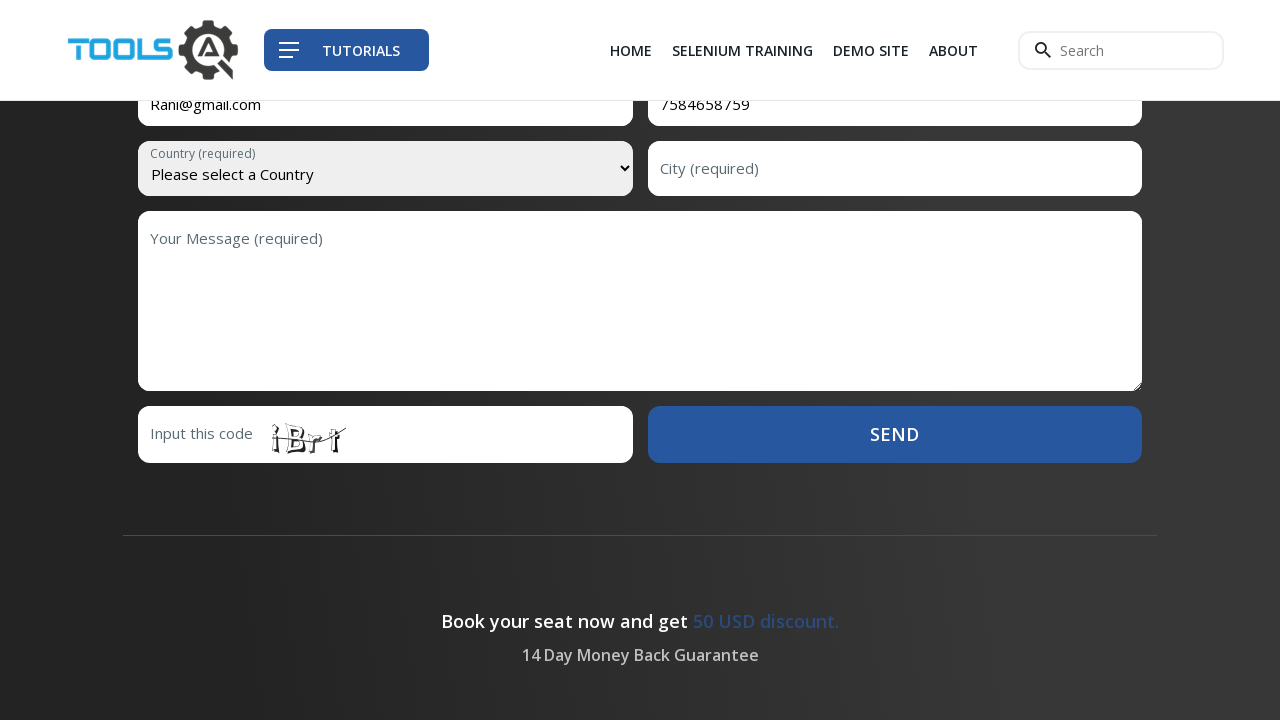

Clicked country dropdown at (385, 168) on #country
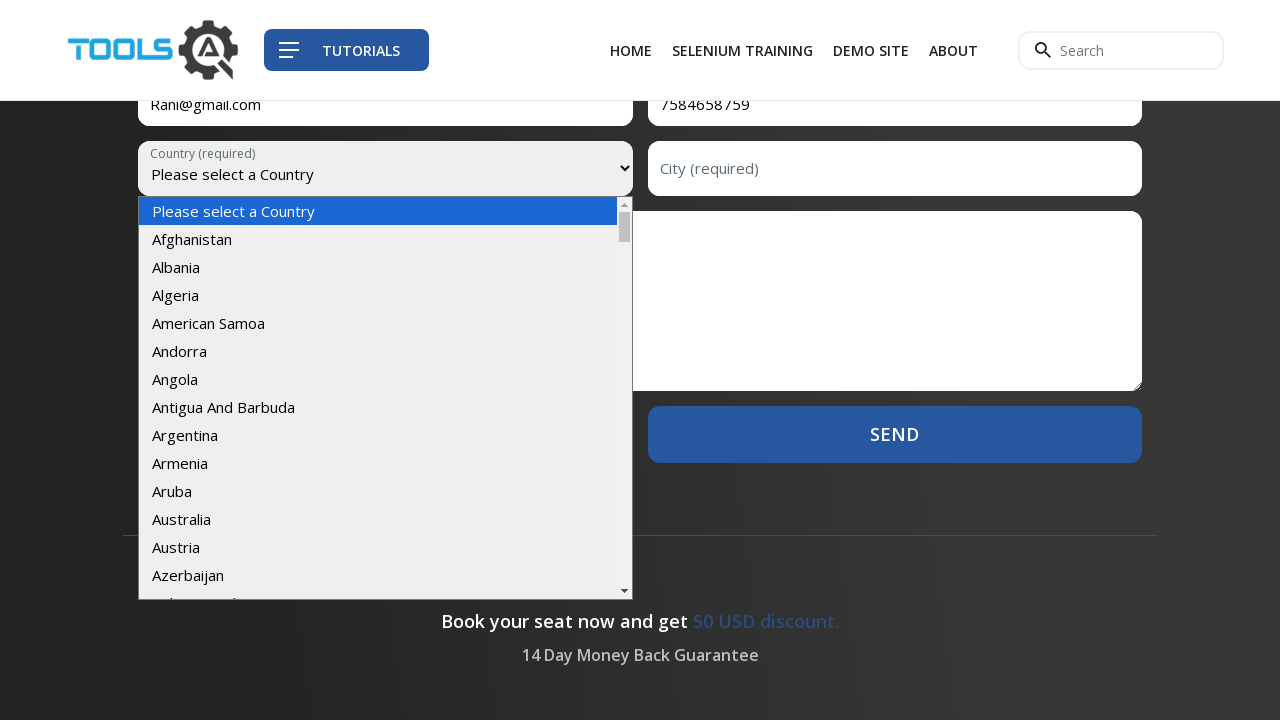

Filled city field with 'Bhopal' on #city
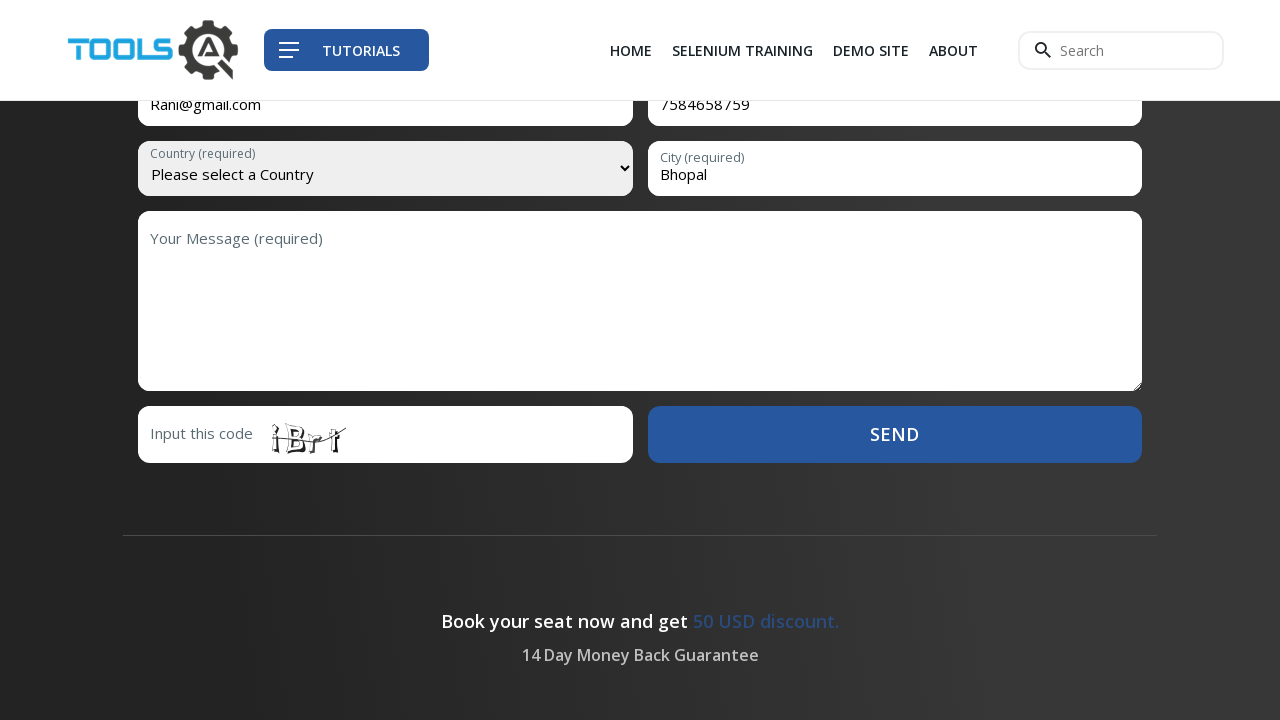

Filled message field with 'Hello, Welcome To This Page' on #message
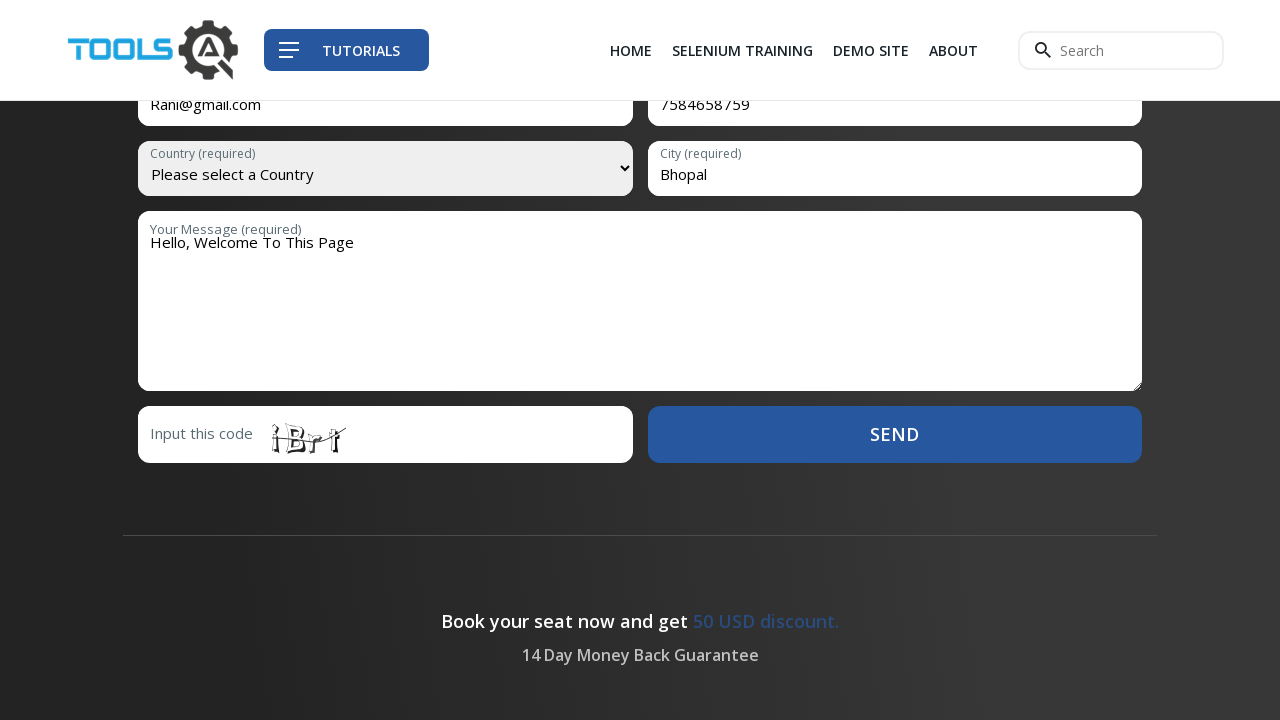

Clicked Send button to submit registration form at (895, 434) on xpath=//button[text()='Send']
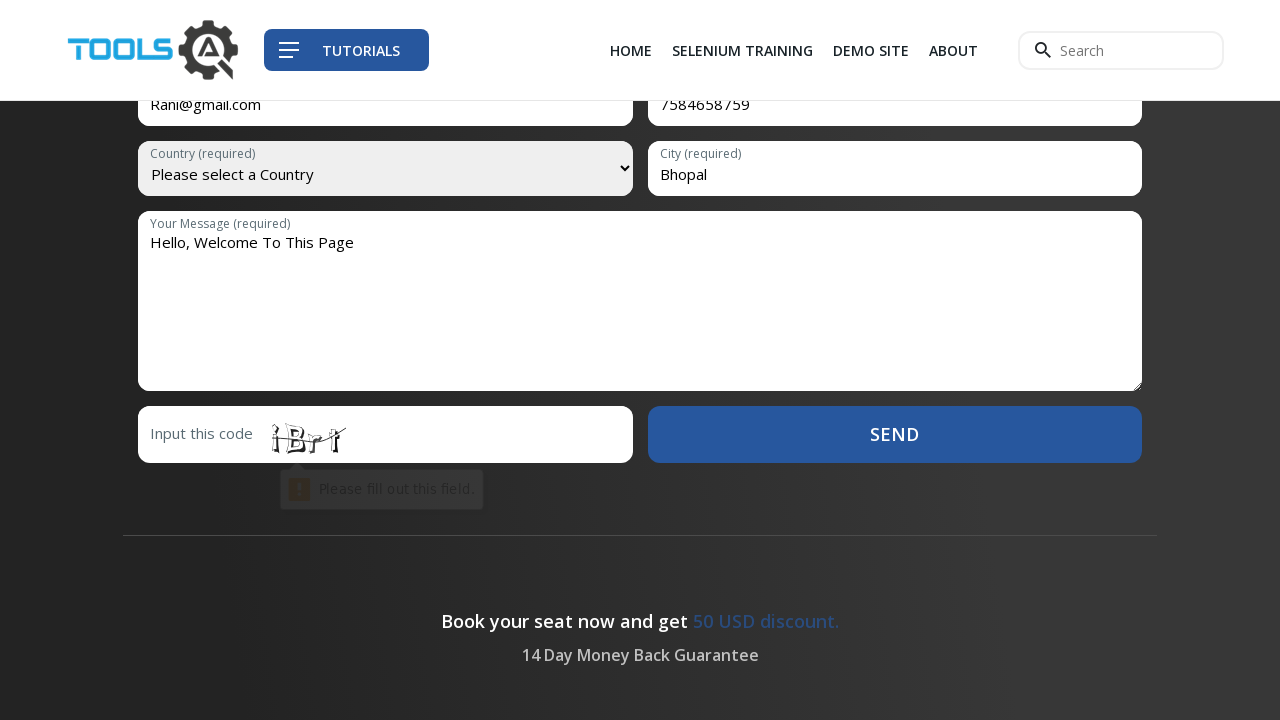

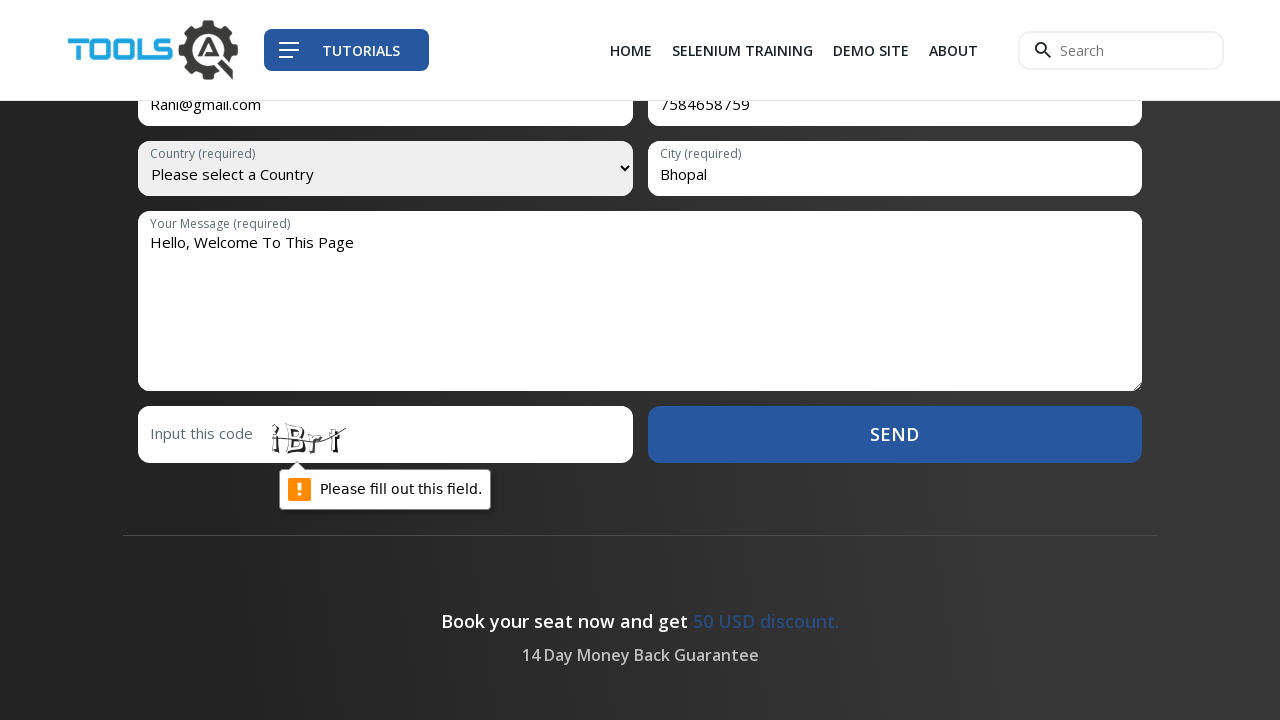